Tests infinite scroll functionality by scrolling to the bottom of the page twice, then scrolling back to the top, and verifying the page heading is still visible.

Starting URL: http://the-internet.herokuapp.com/infinite_scroll

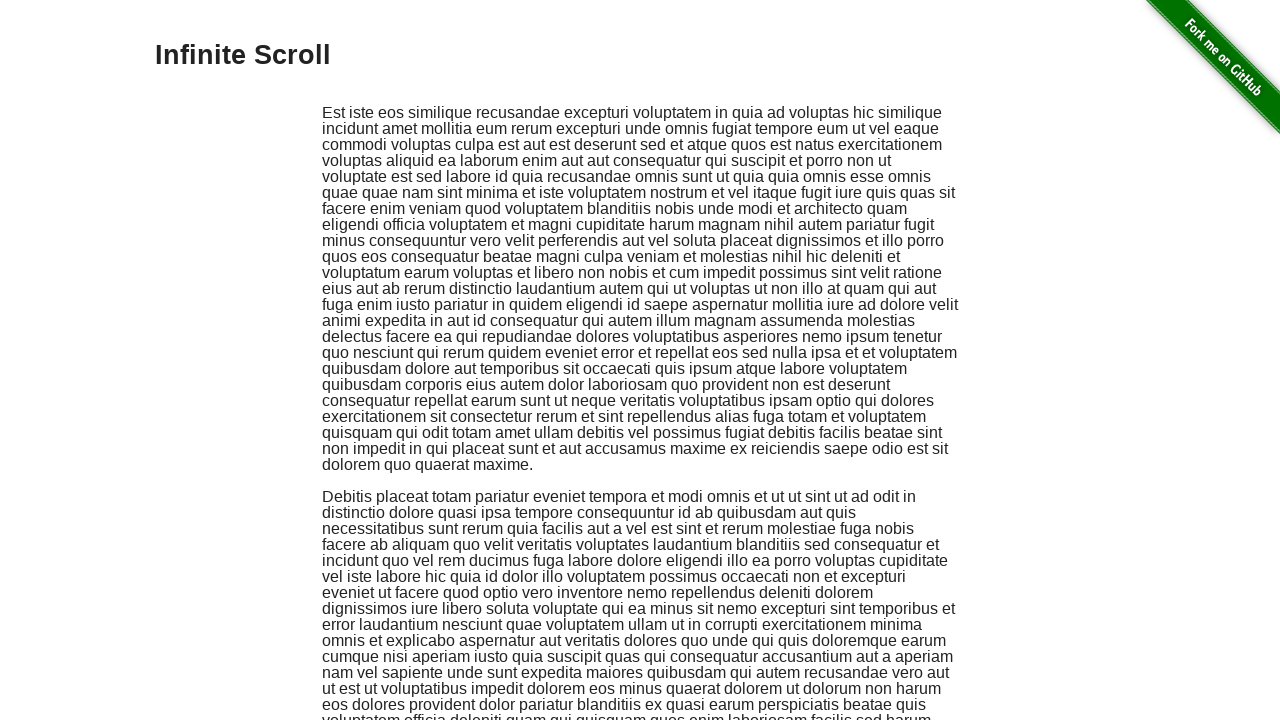

Set viewport size to 1920x1080
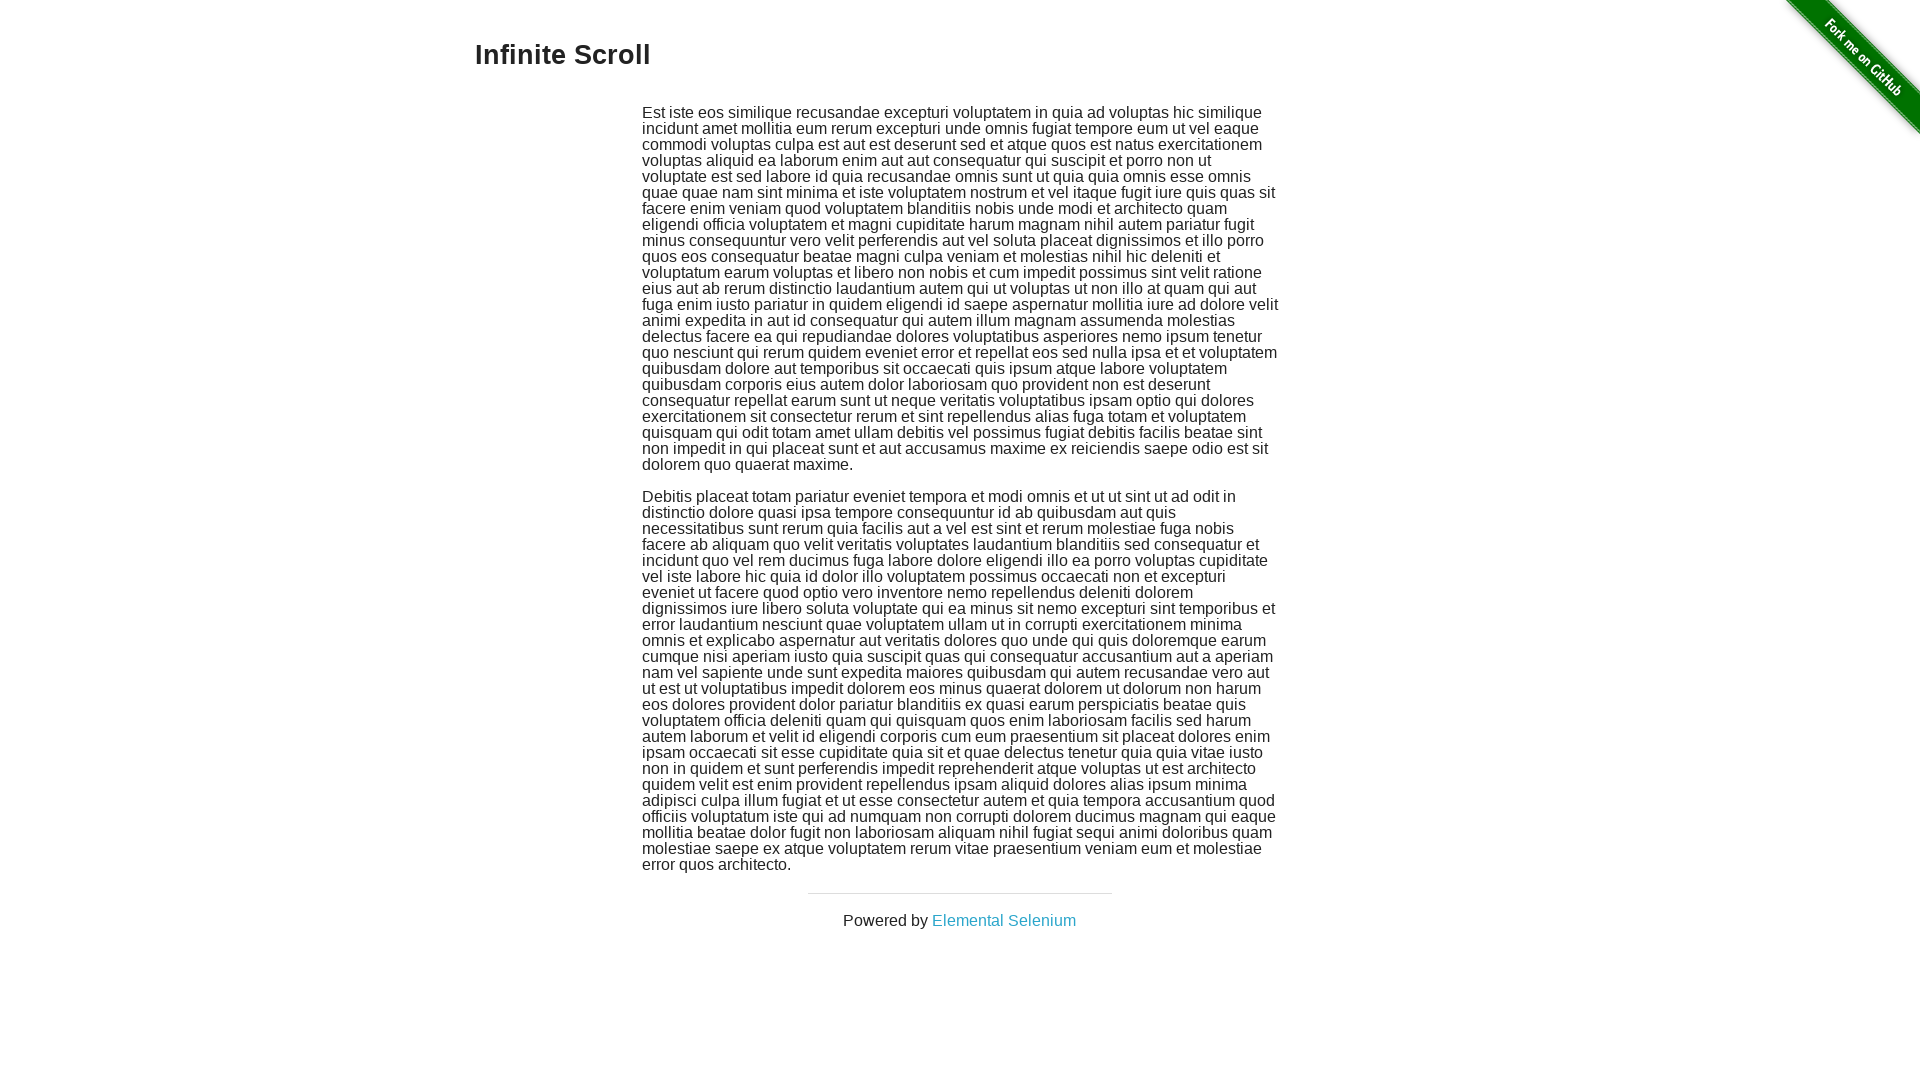

Scrolled to bottom of page (first time)
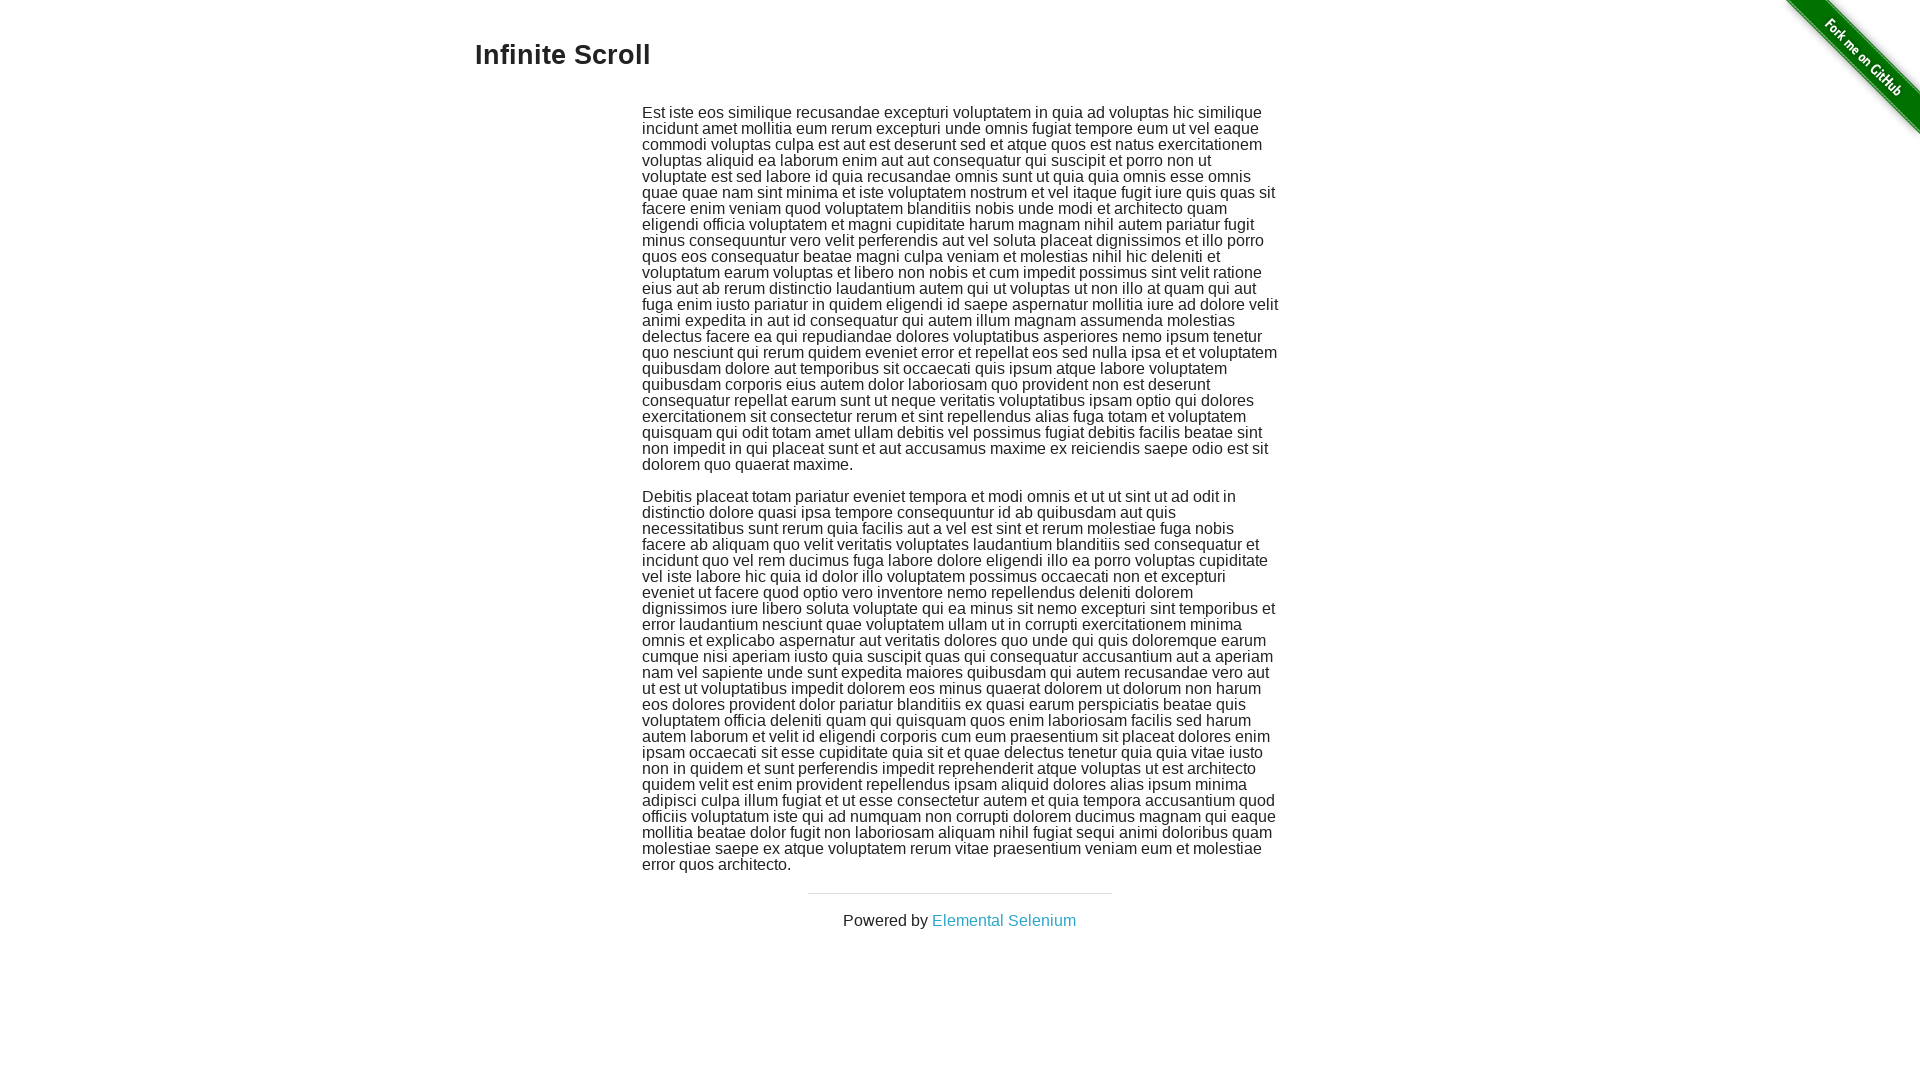

Scrolled to bottom of page (second time)
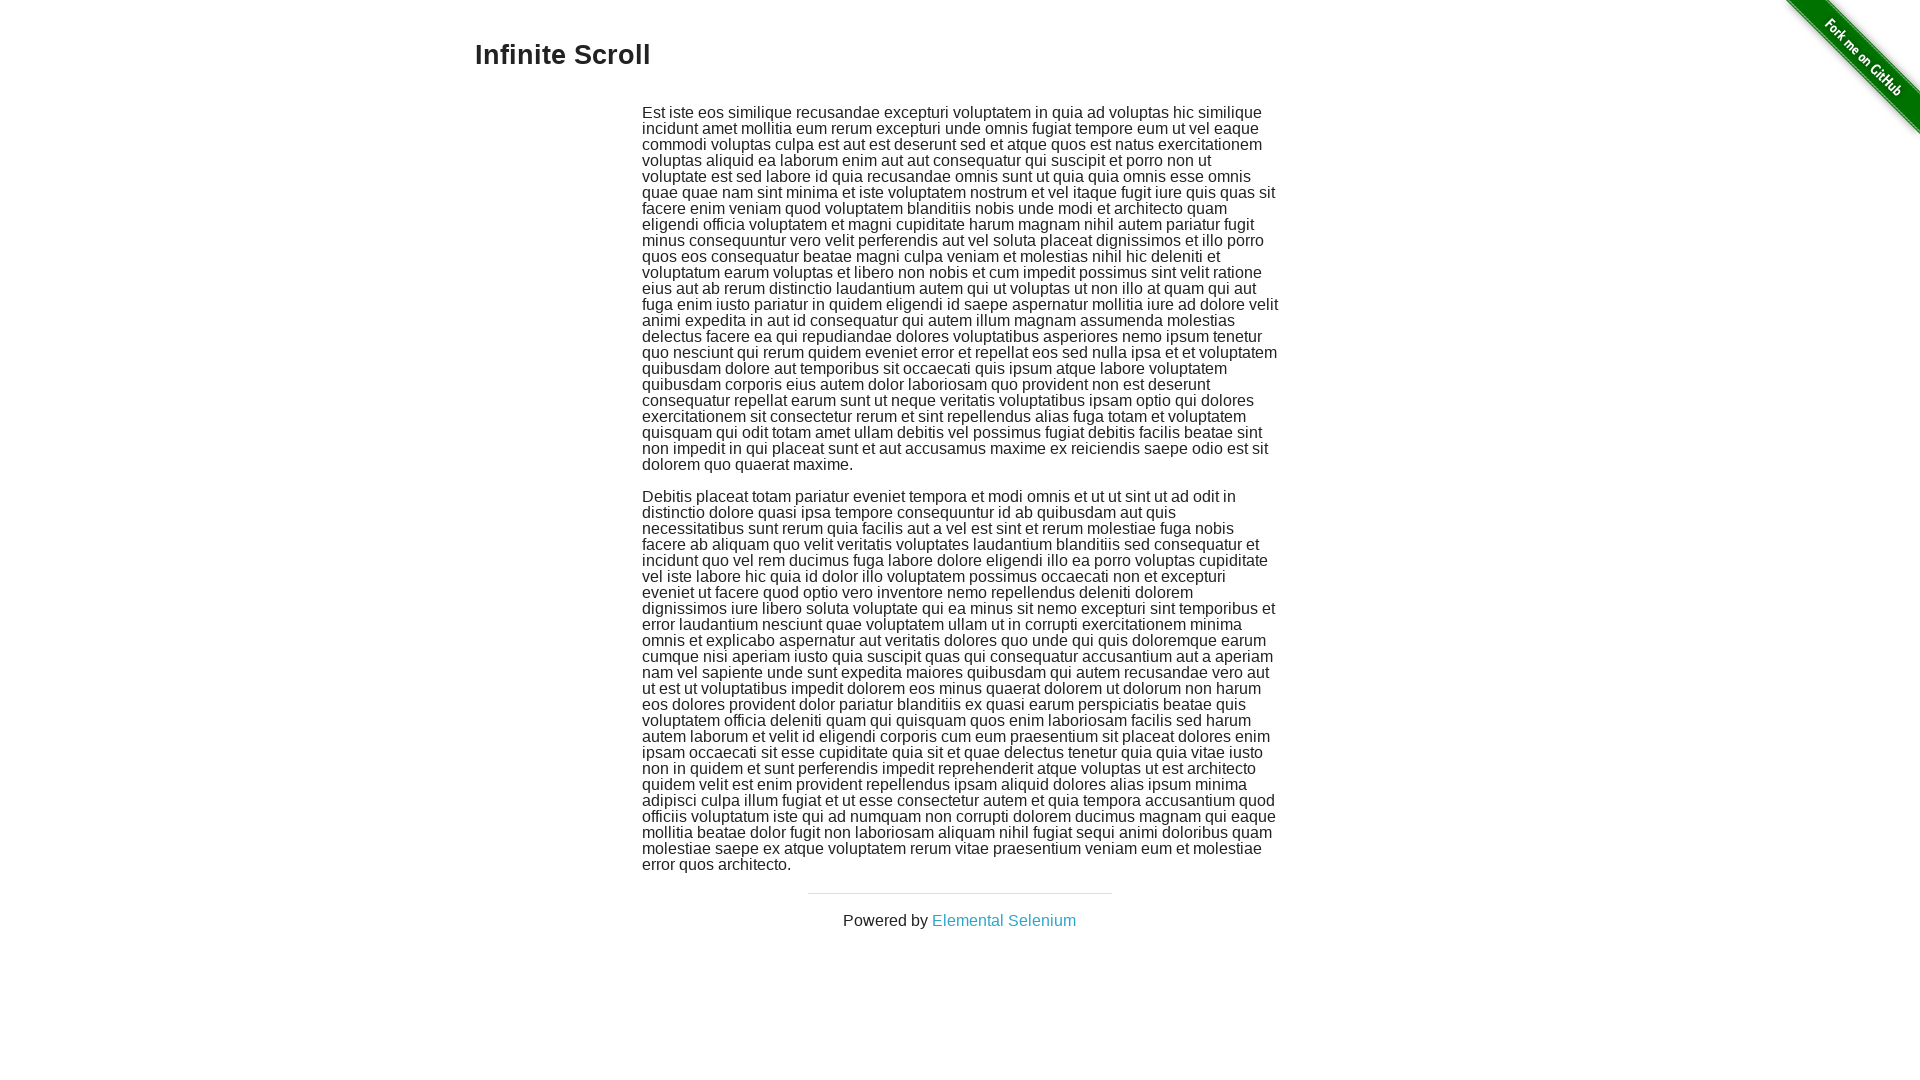

Scrolled back to top of page
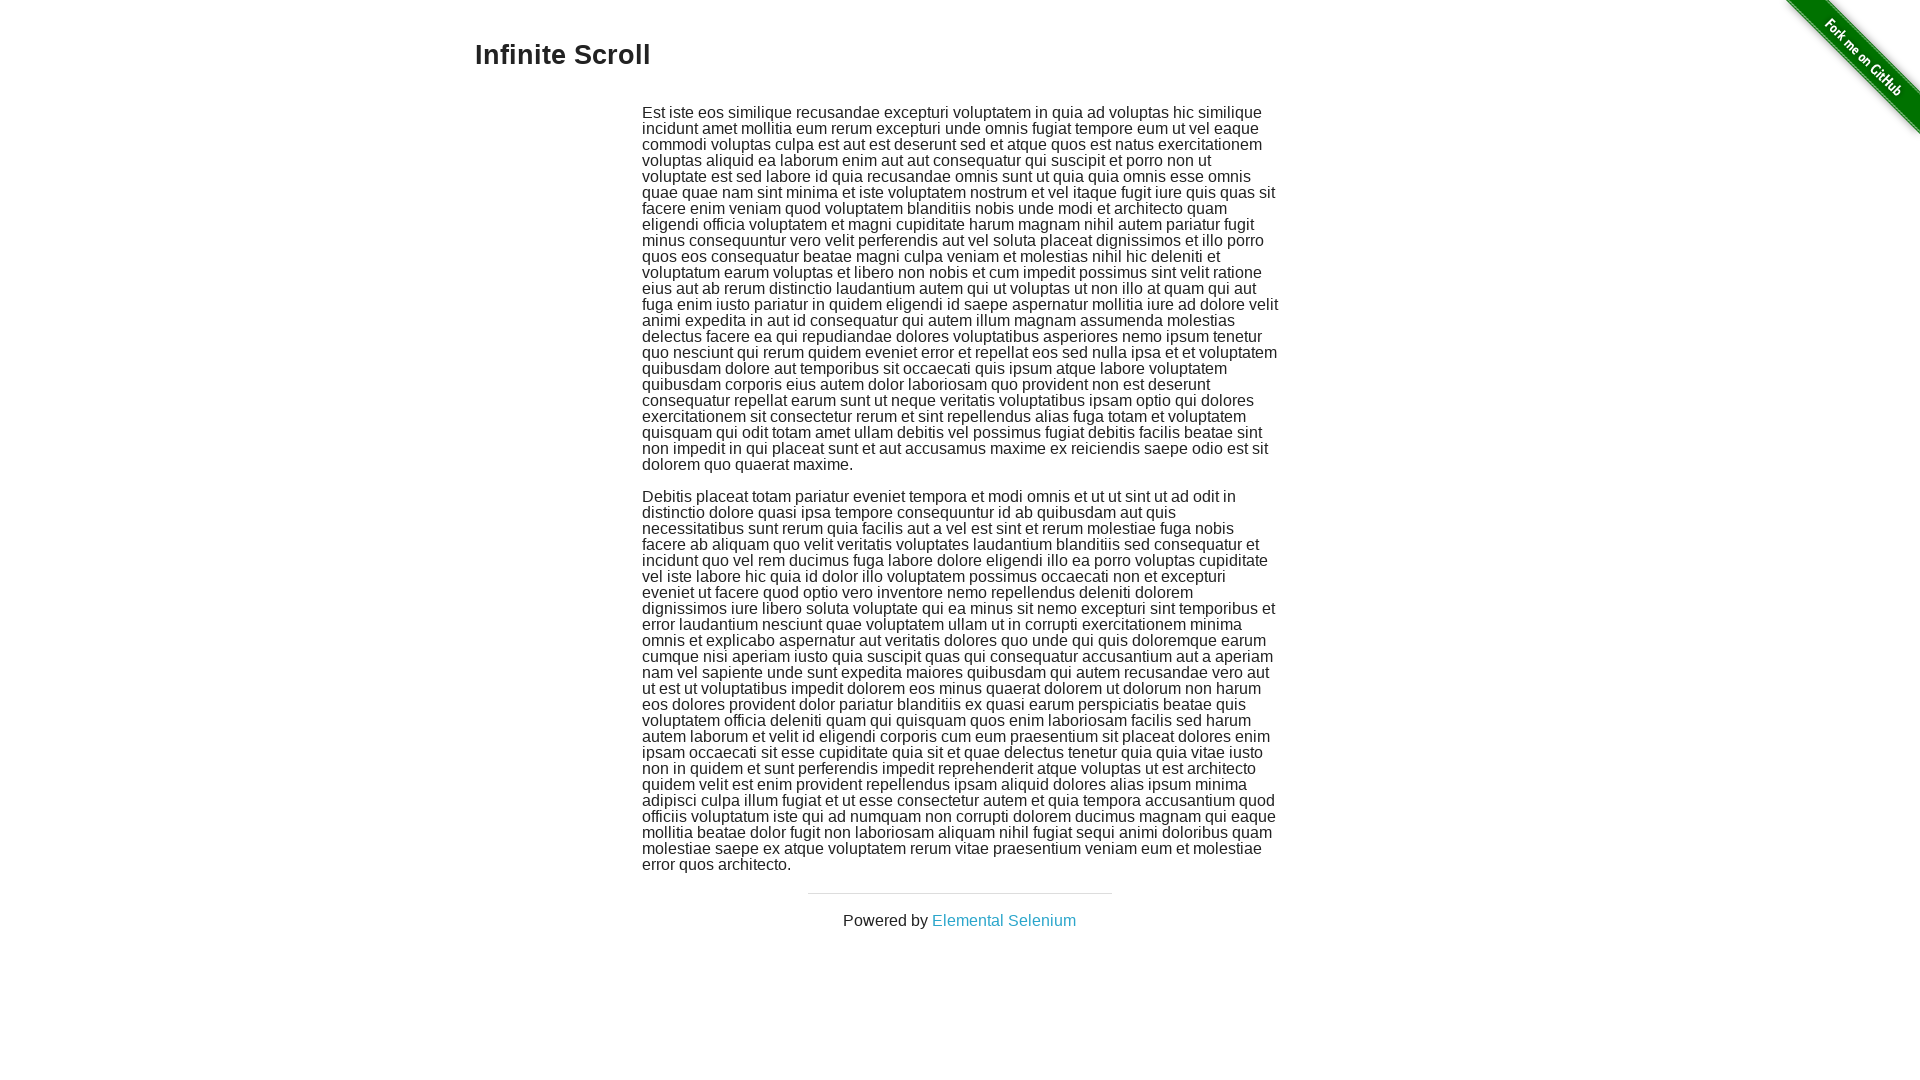

Page heading became visible
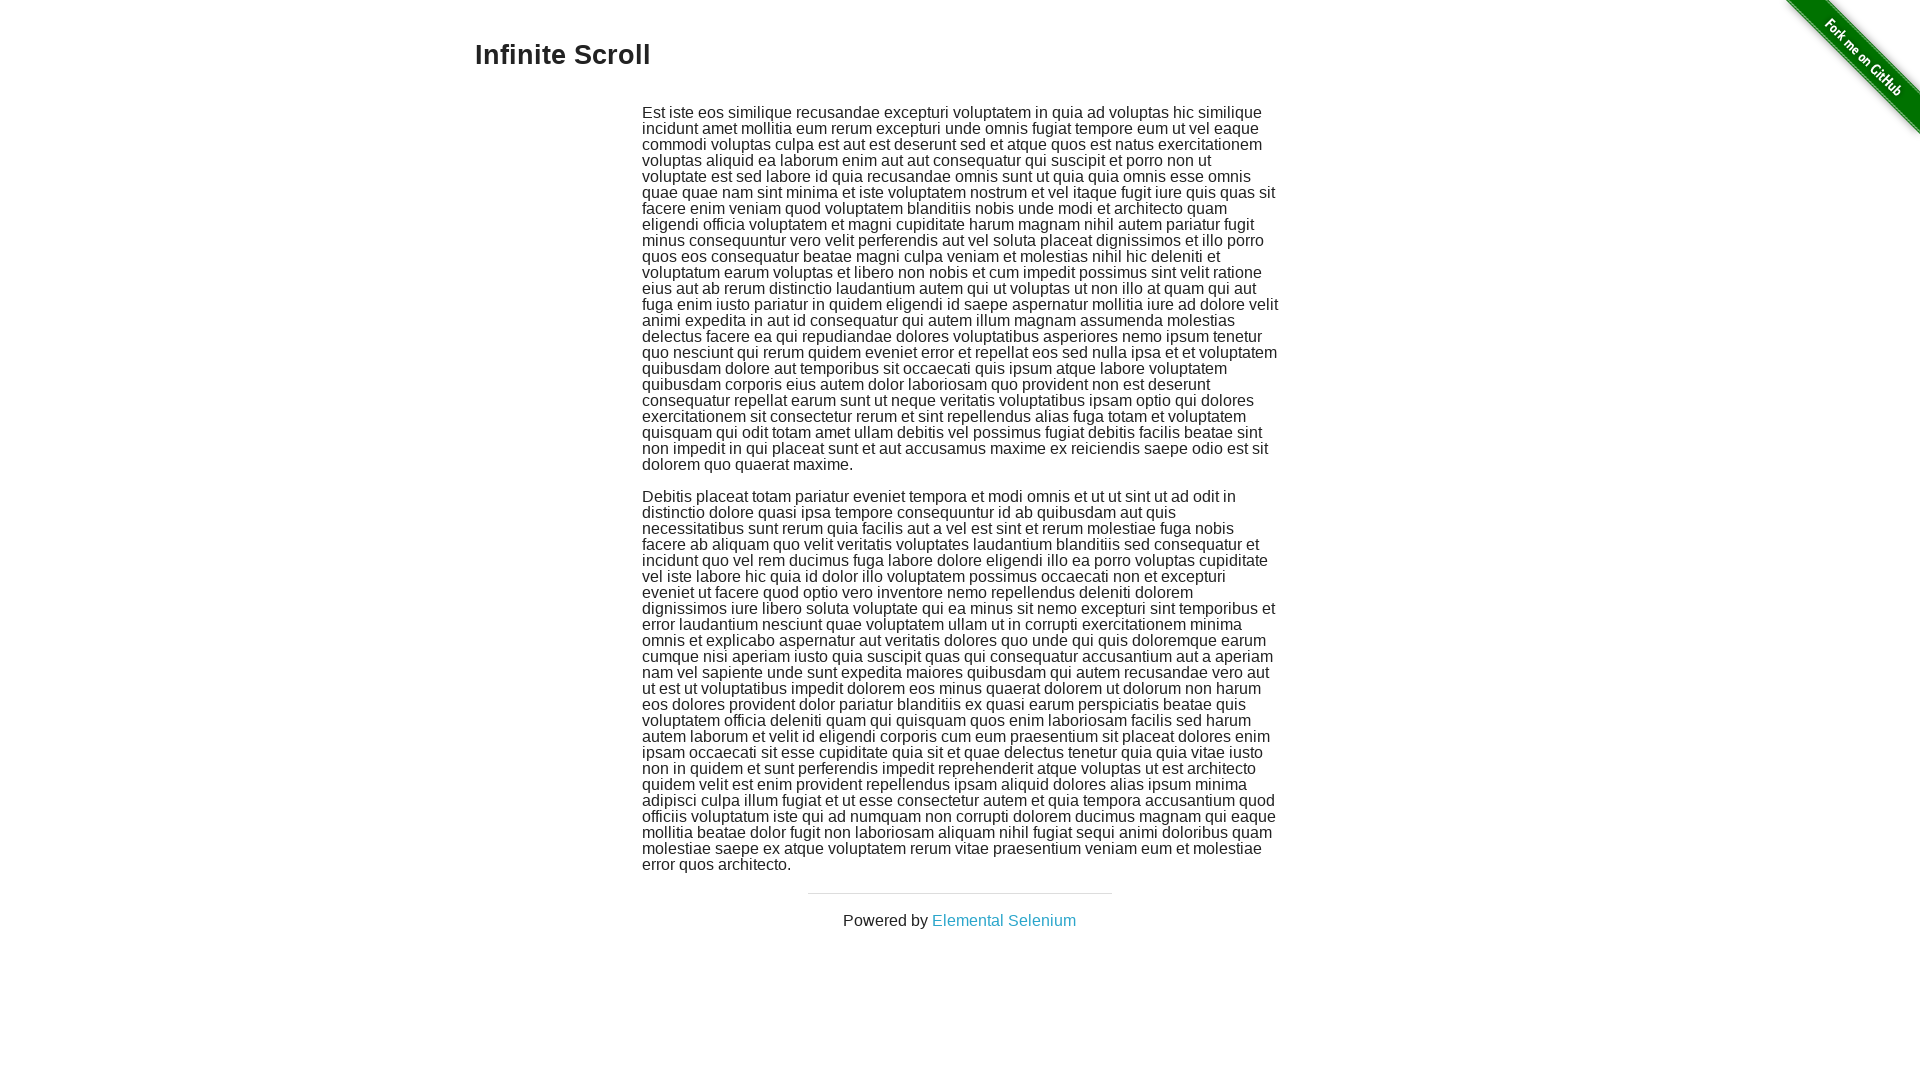

Verified page heading contains 'Infinite Scroll'
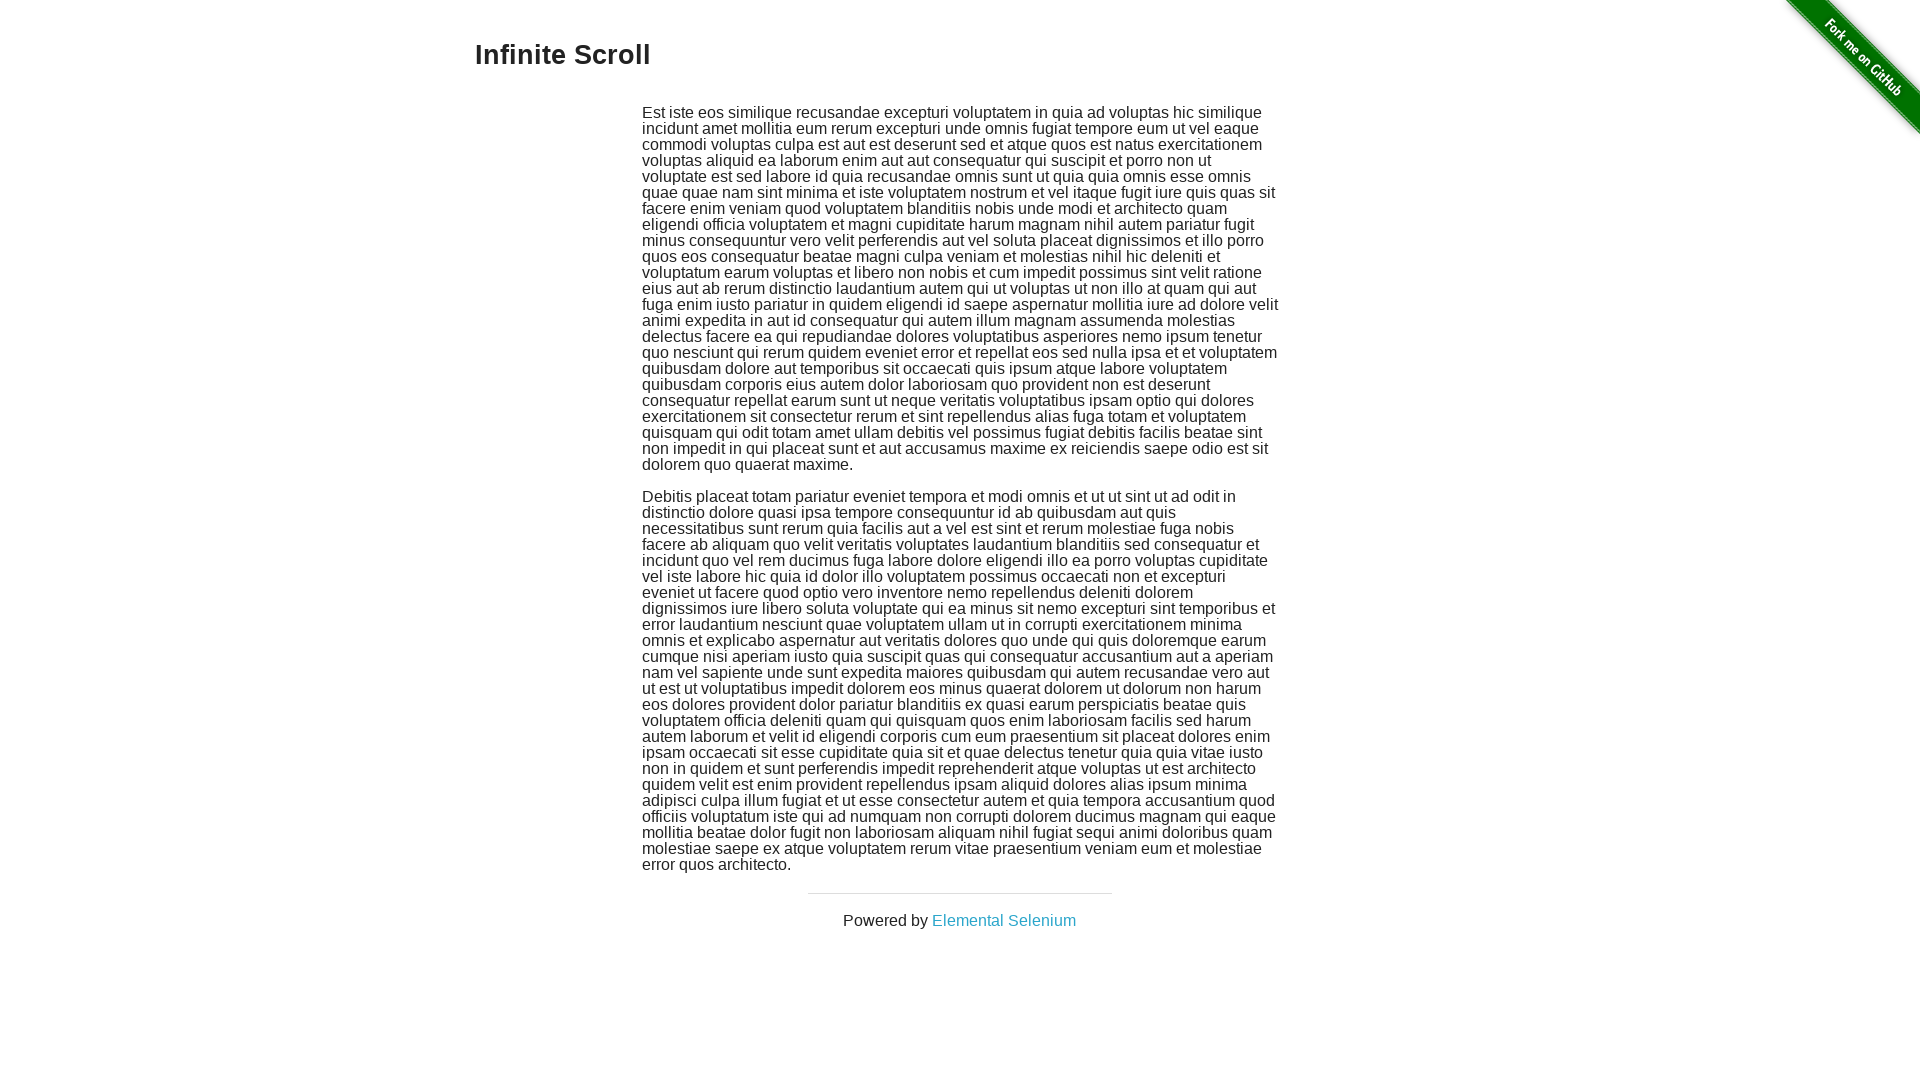

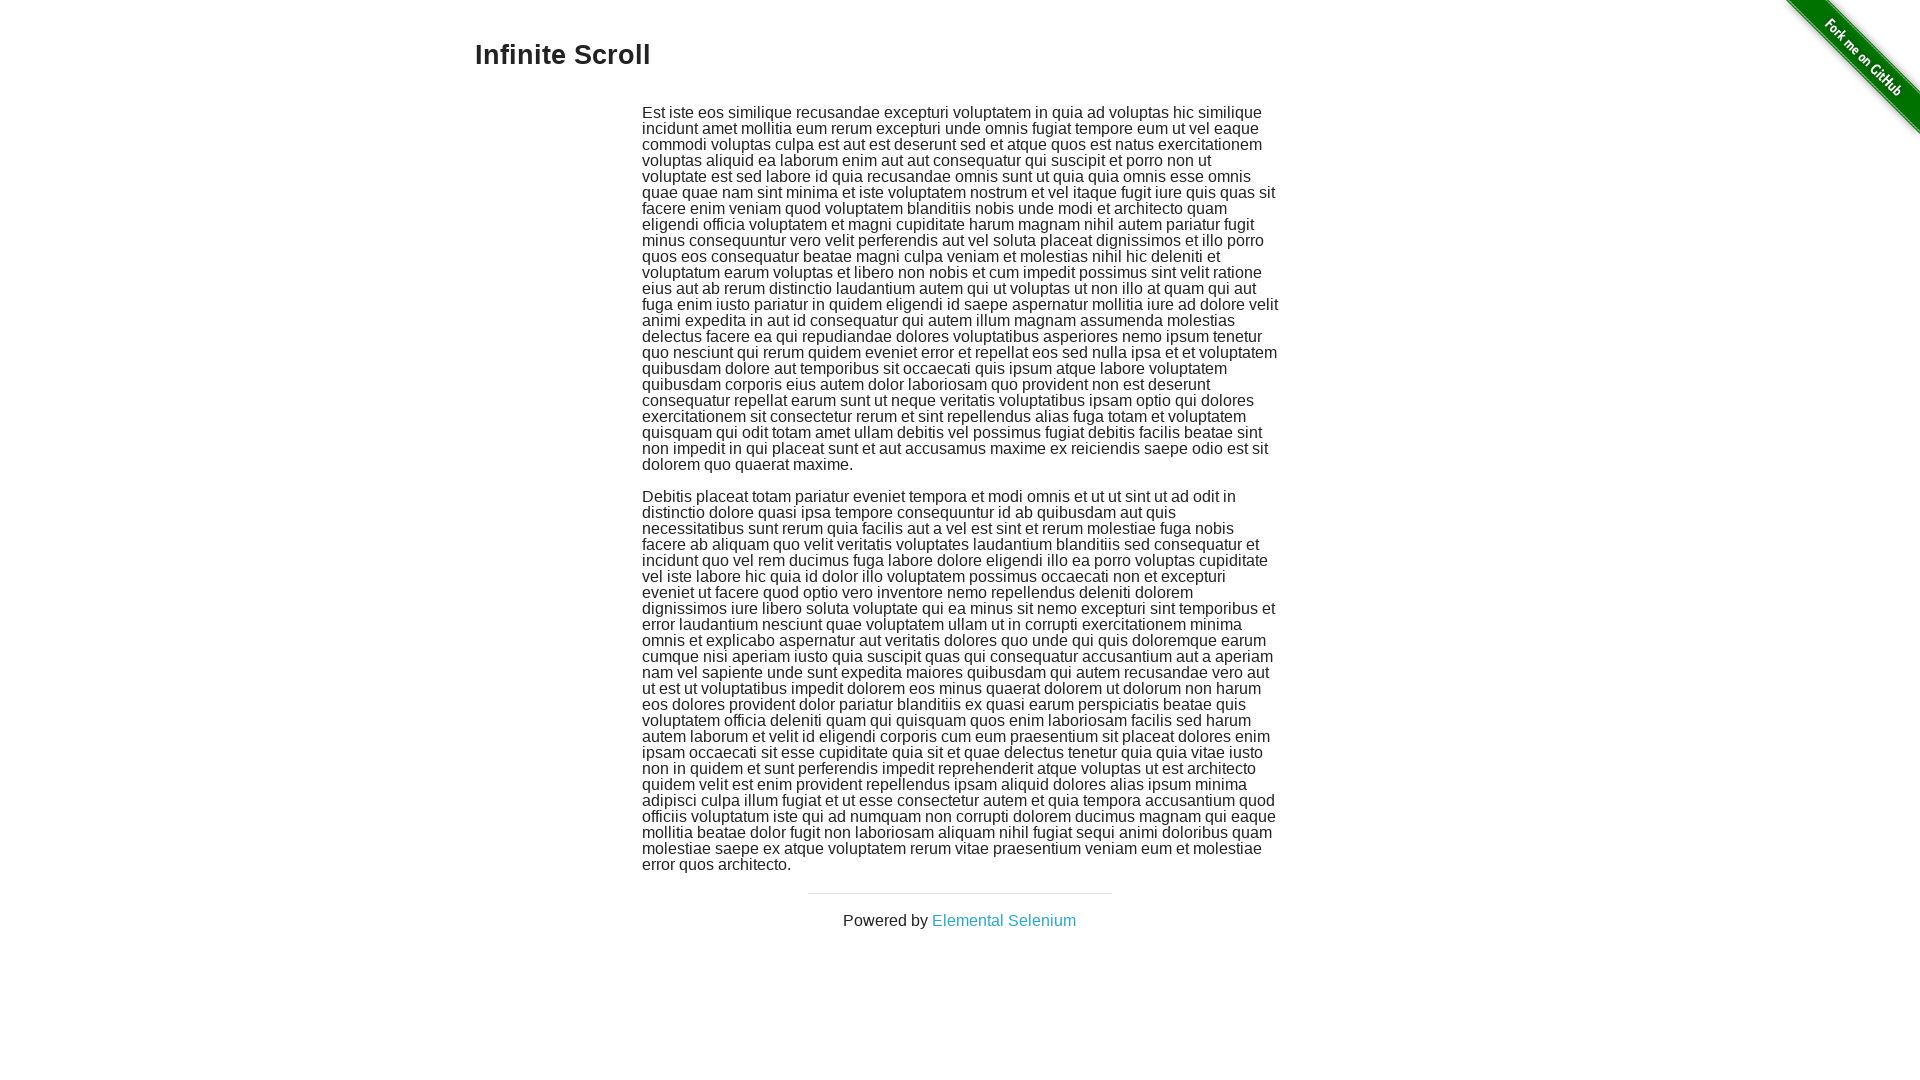